Searches for train tickets on 12306 railway website by entering departure and arrival stations, selecting a time range, choosing a date, and finding available trains with second-class seats

Starting URL: https://kyfw.12306.cn/otn/leftTicket/init

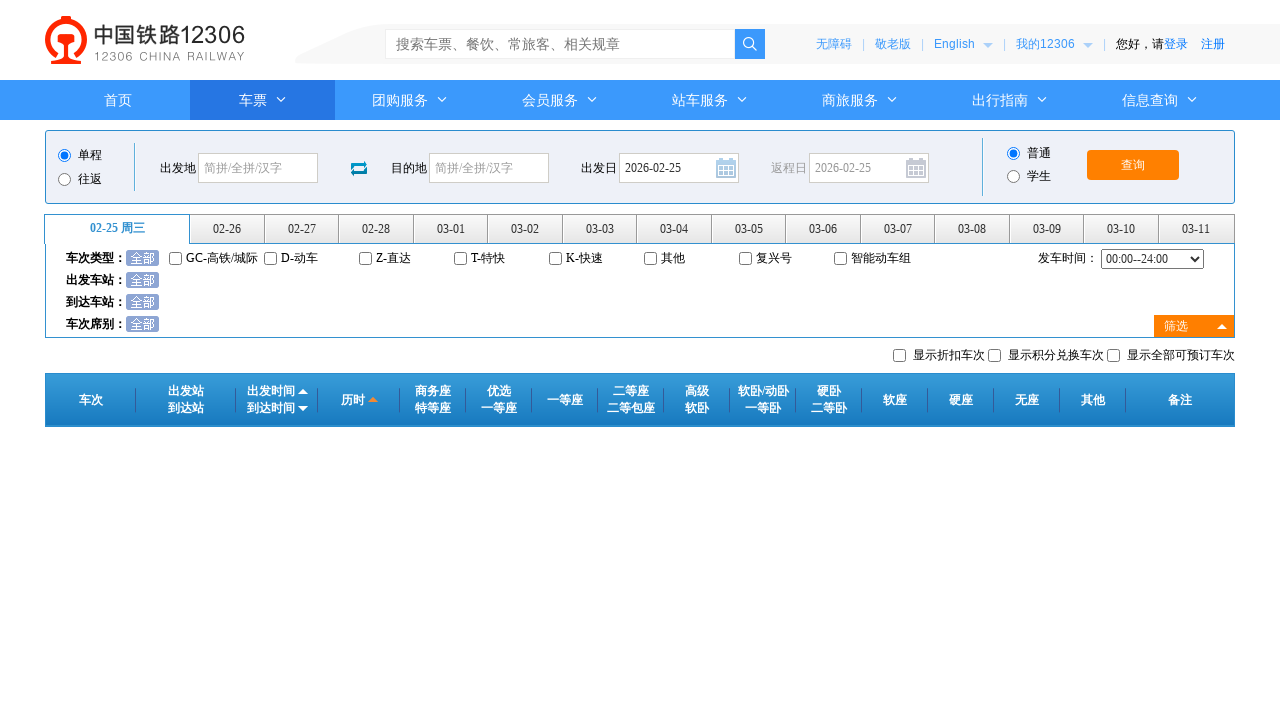

Clicked departure station field at (258, 168) on #fromStationText
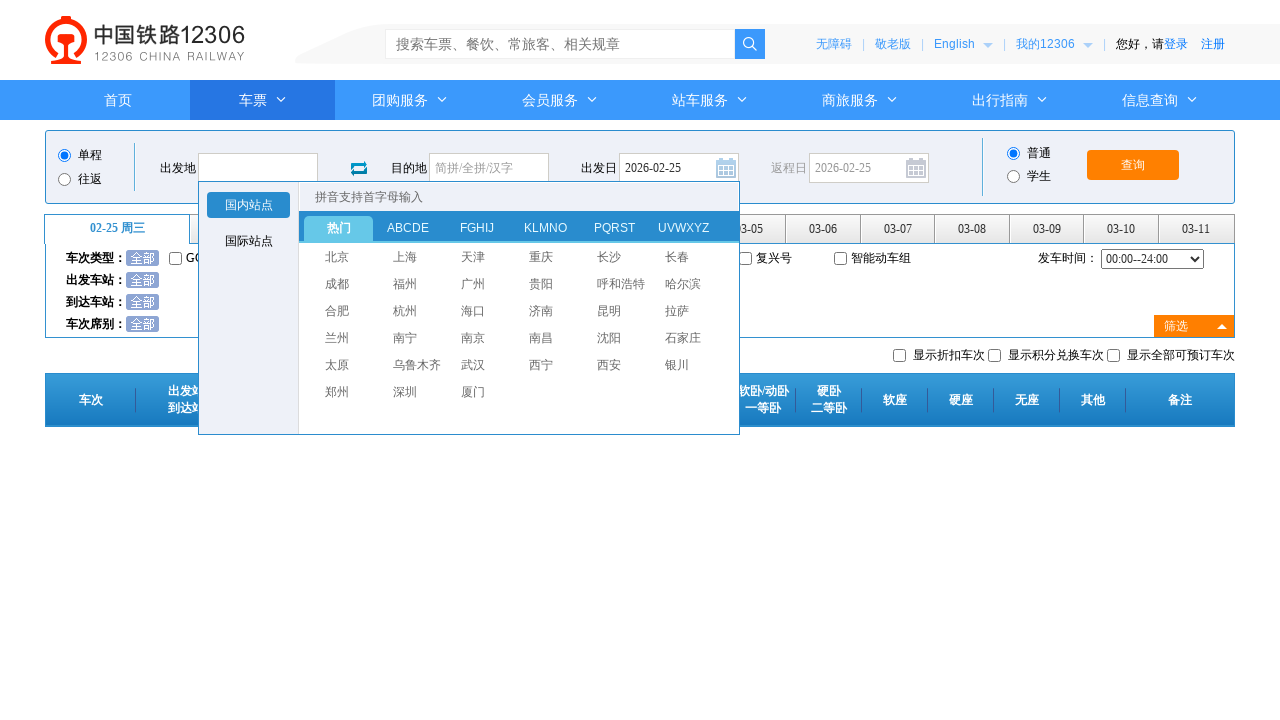

Filled departure station with '南京南' (Nanjing South) on #fromStationText
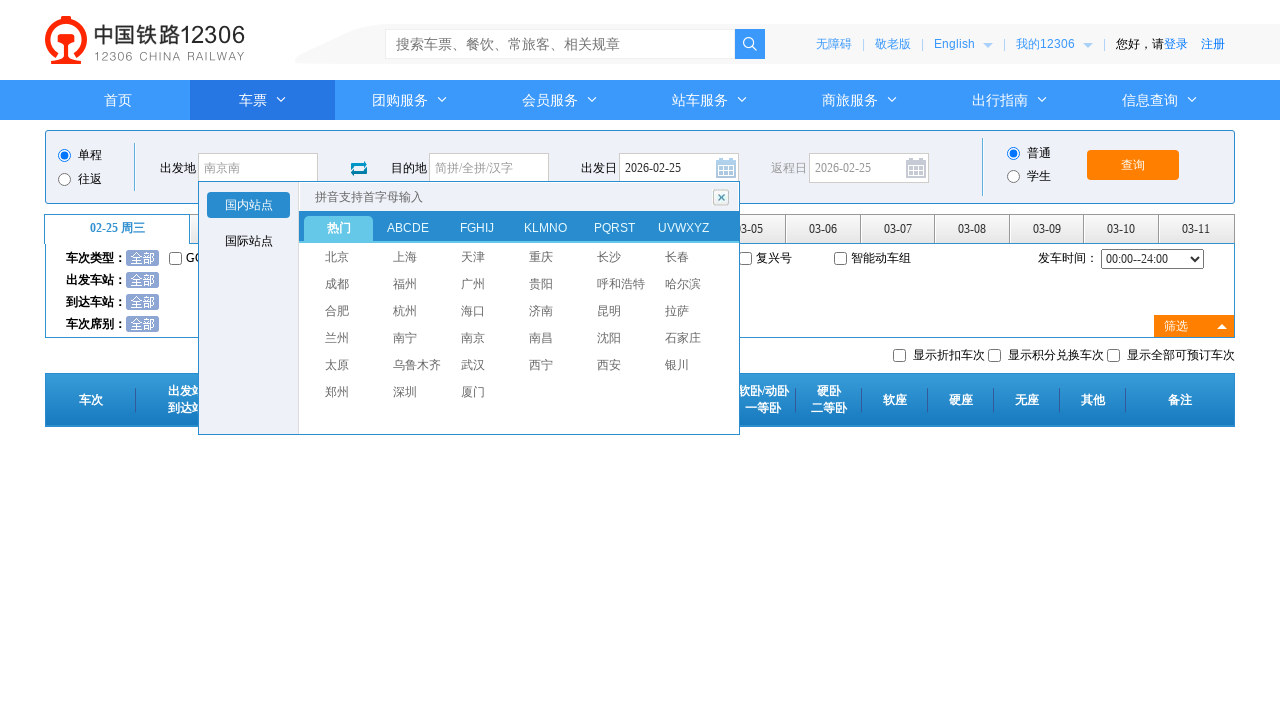

Pressed Enter to confirm departure station selection on #fromStationText
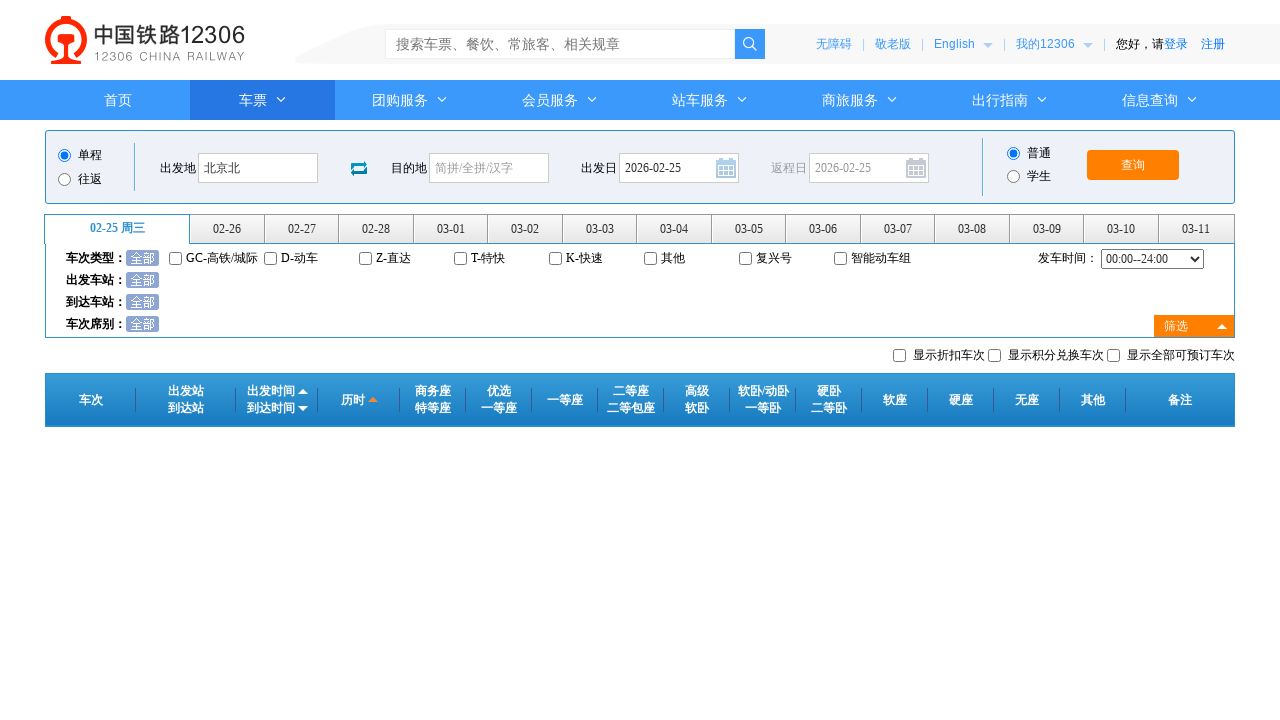

Clicked arrival station field at (489, 168) on #toStationText
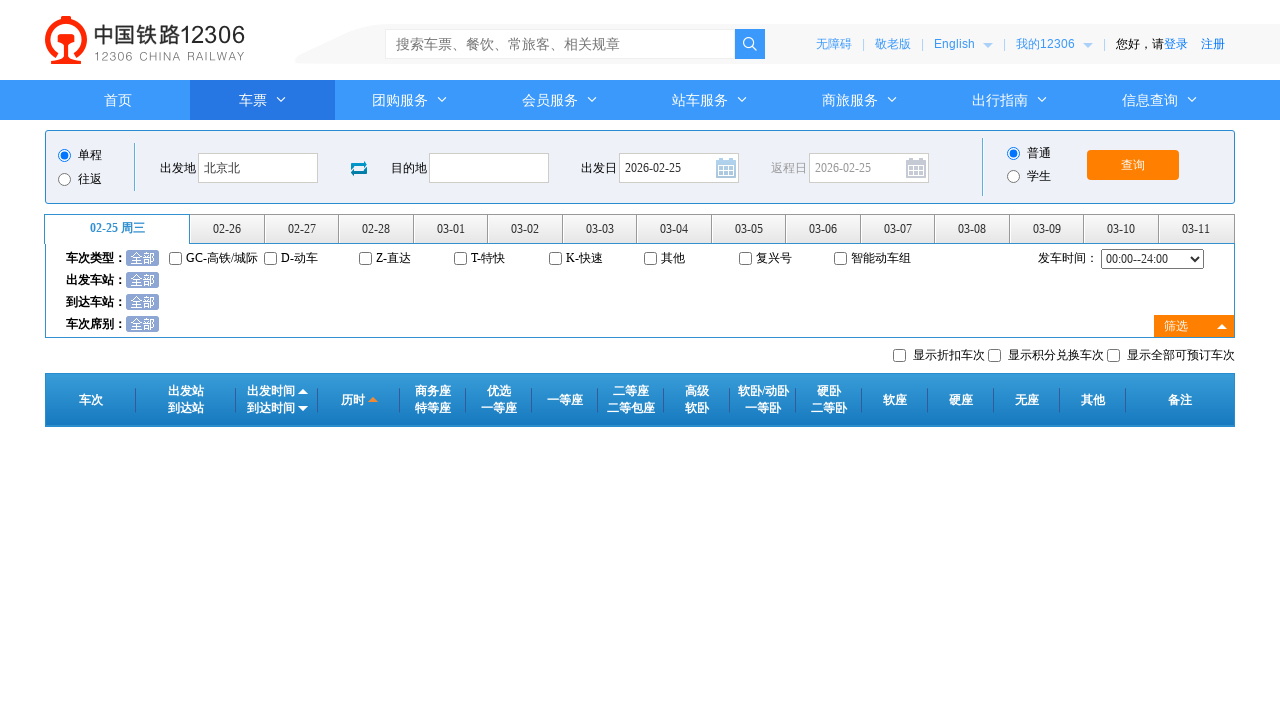

Filled arrival station with '杭州东' (Hangzhou East) on #toStationText
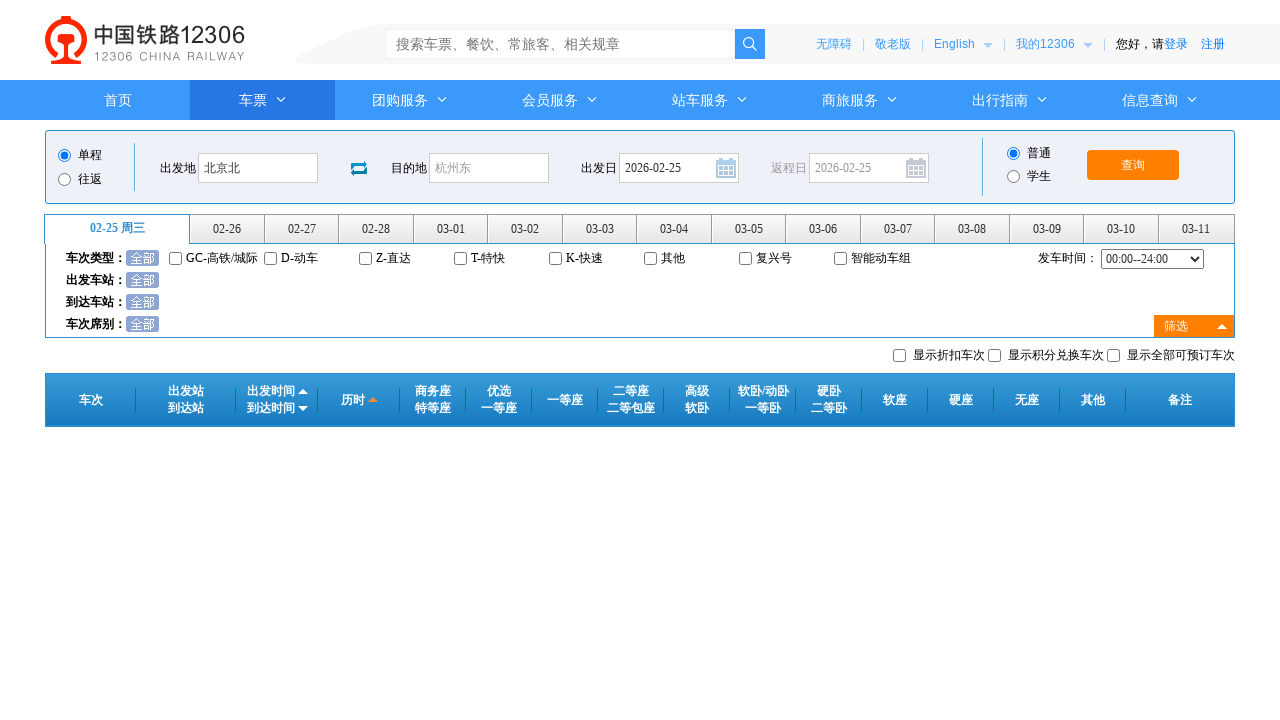

Pressed Enter to confirm arrival station selection on #toStationText
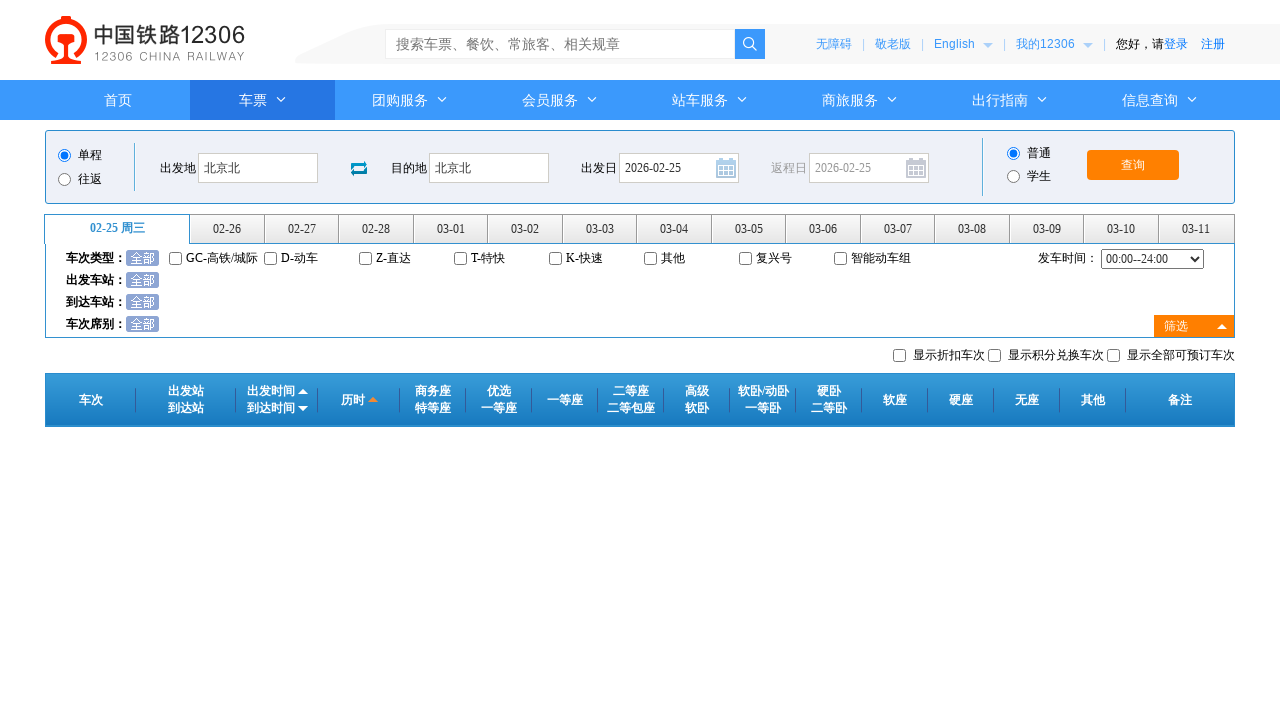

Selected time range '06:00--12:00' from dropdown on #cc_start_time
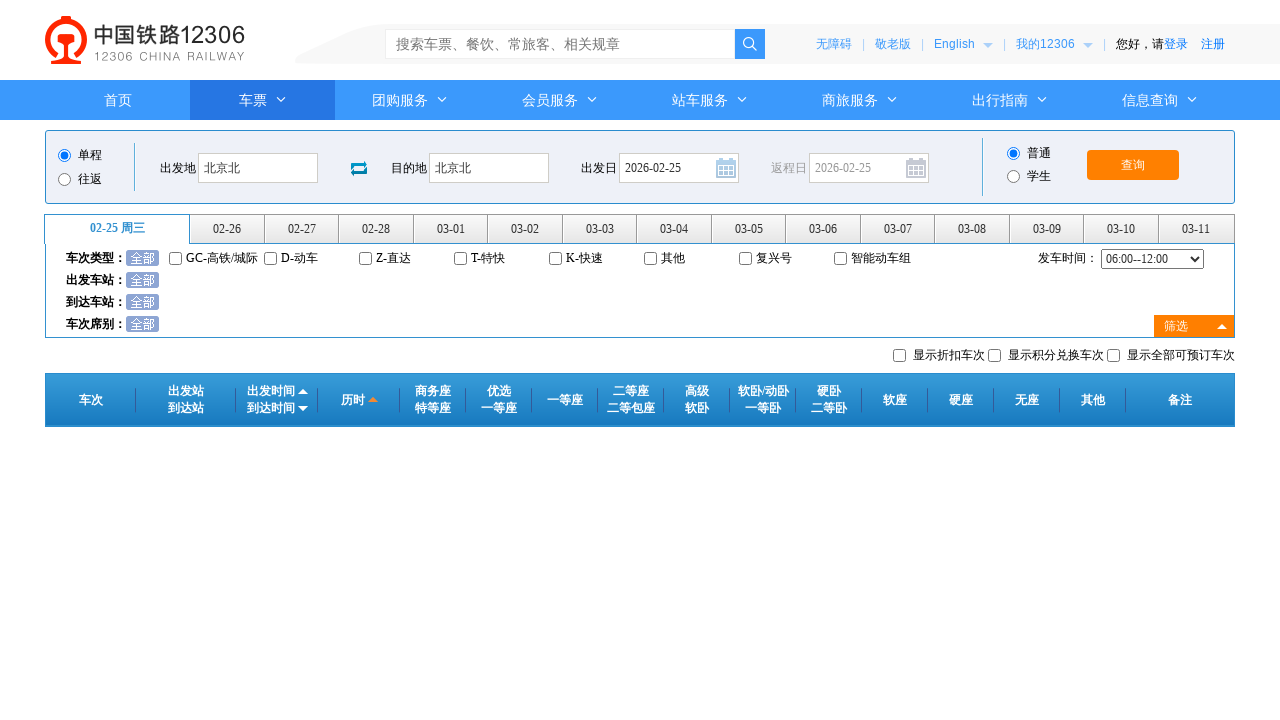

Clicked on the third day tab to select travel date at (303, 229) on #date_range li:nth-child(3)
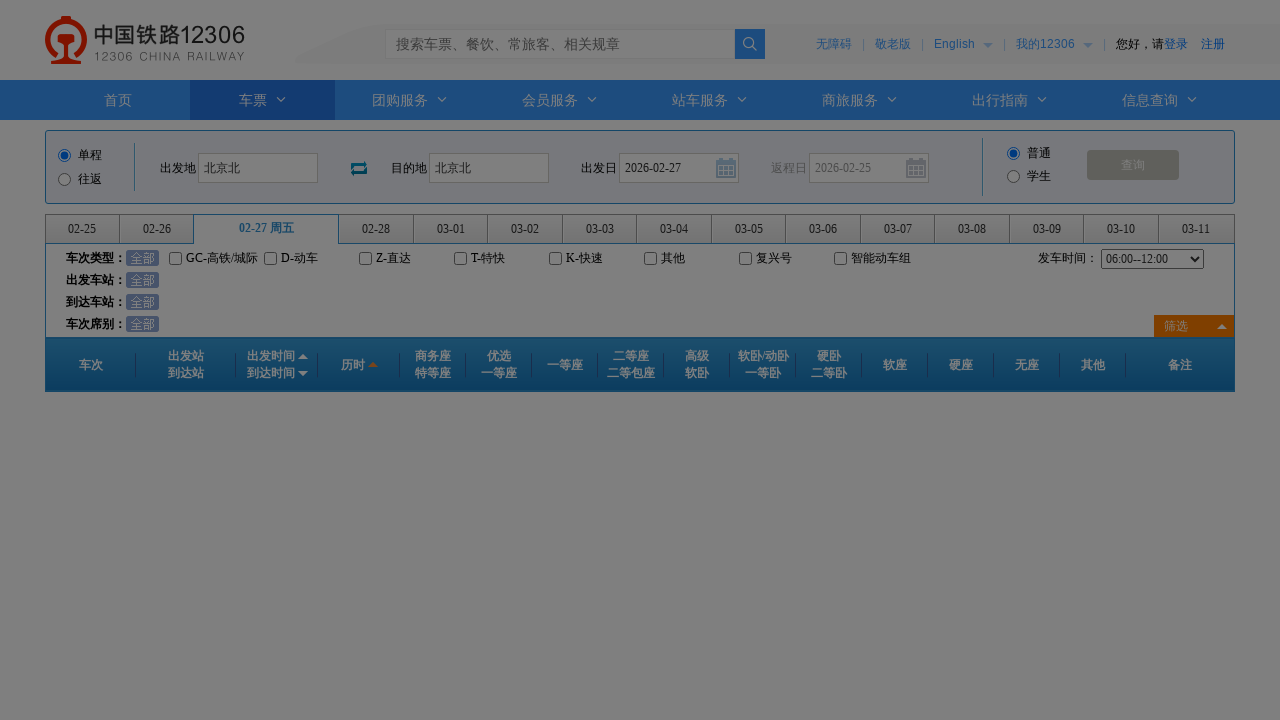

Train results table loaded successfully
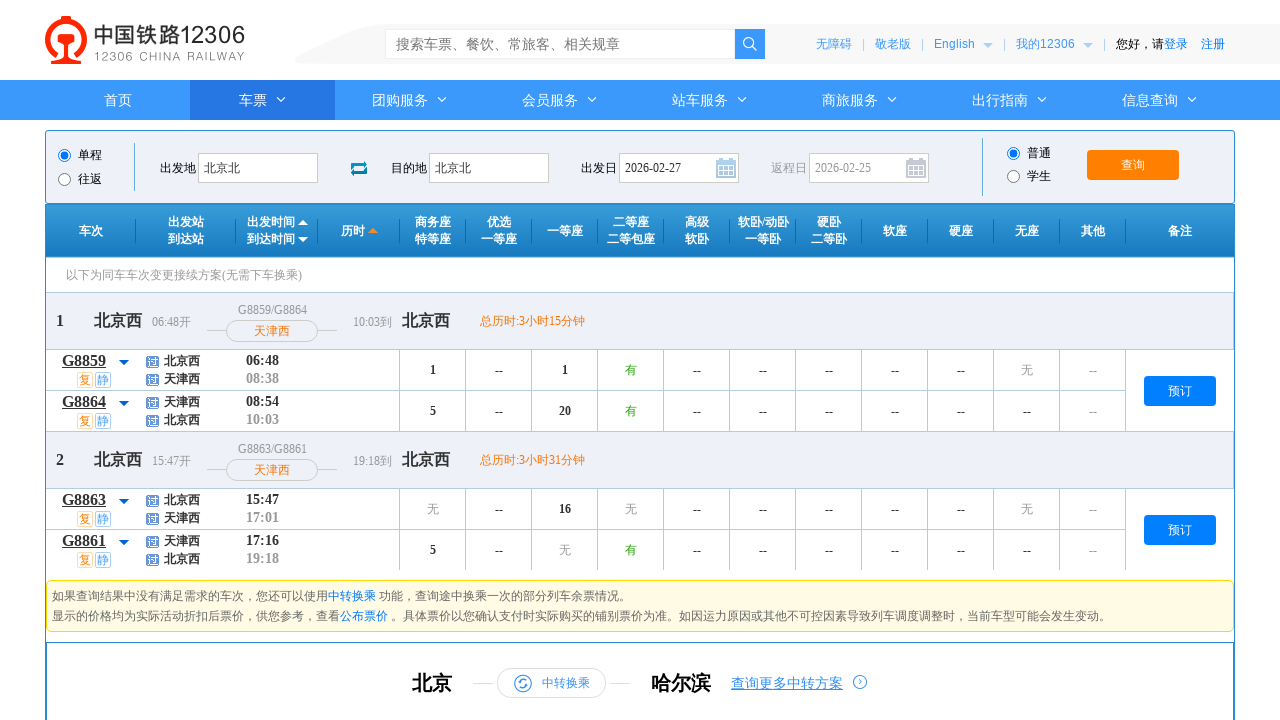

Located available trains with second-class seats
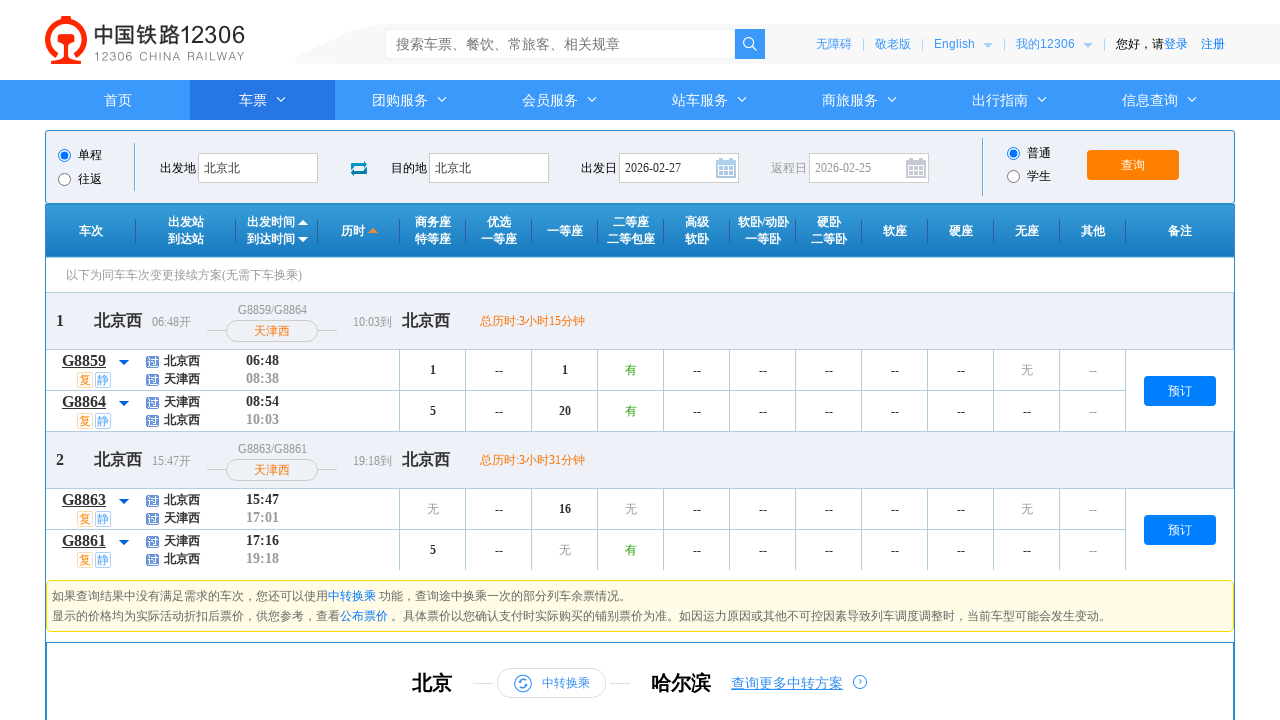

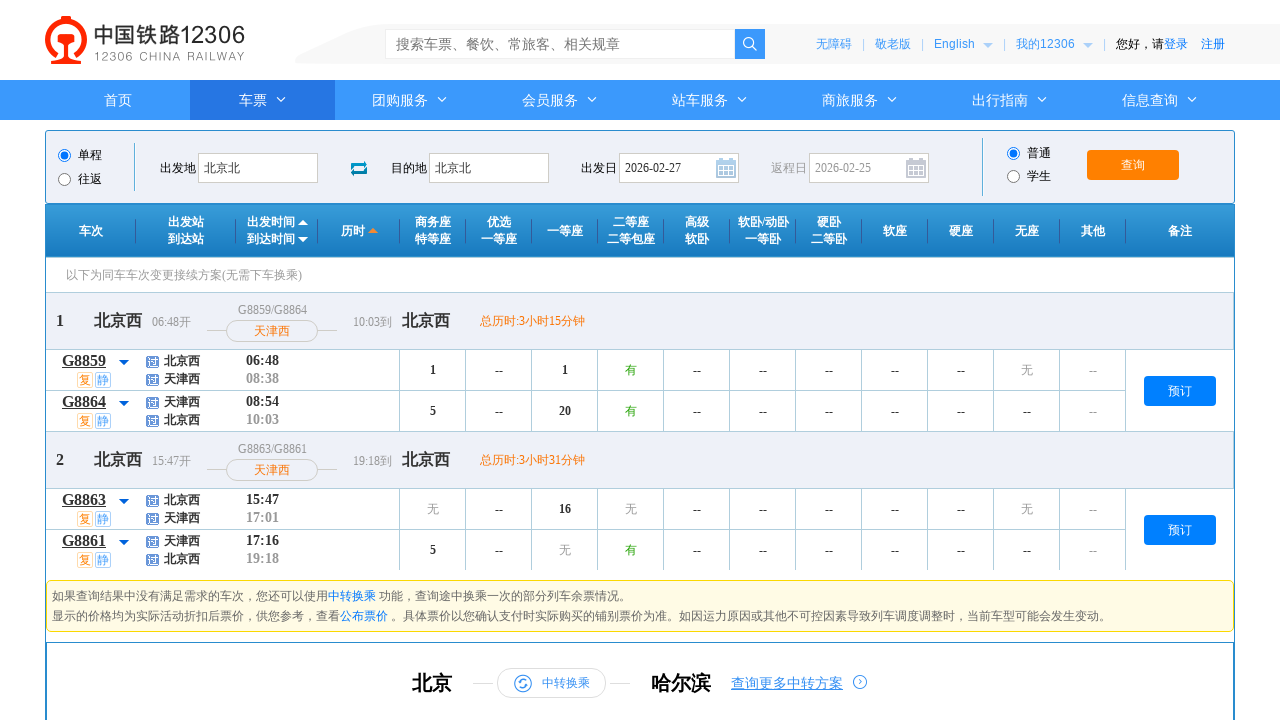